Navigates to GeeksforGeeks homepage and waits for the Courses link to be present on the page

Starting URL: https://www.geeksforgeeks.org/

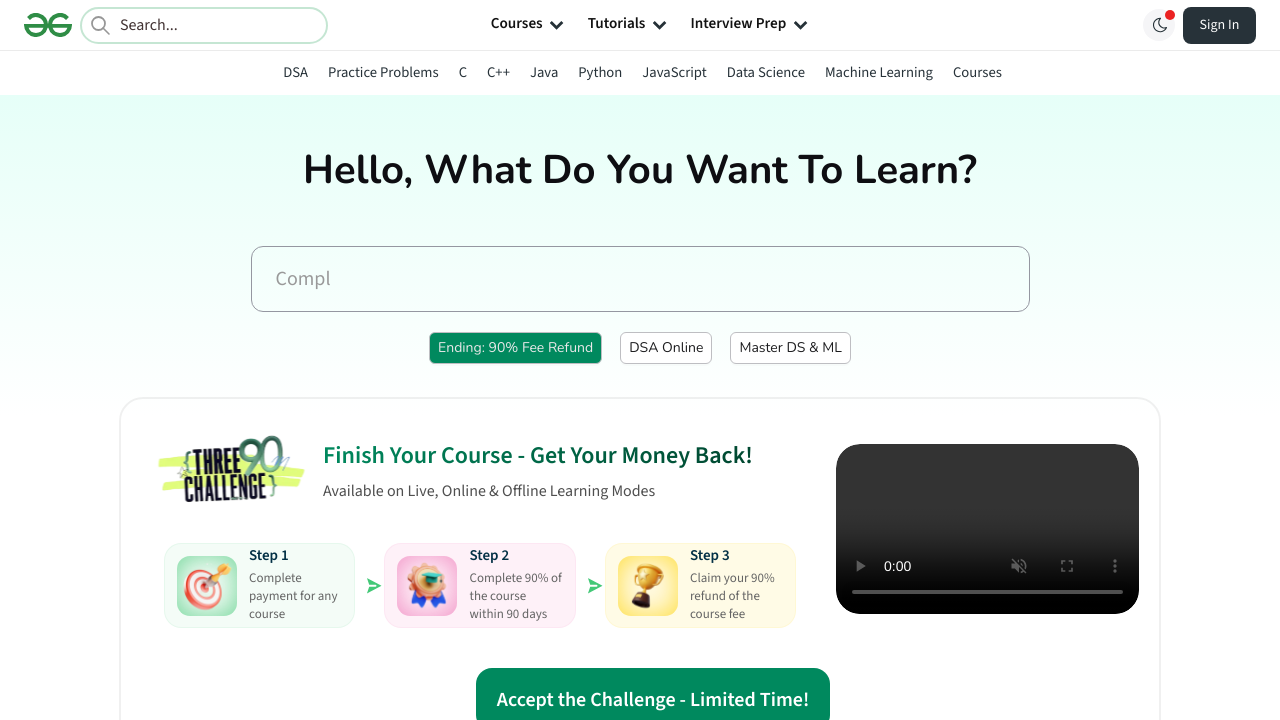

Navigated to GeeksforGeeks homepage
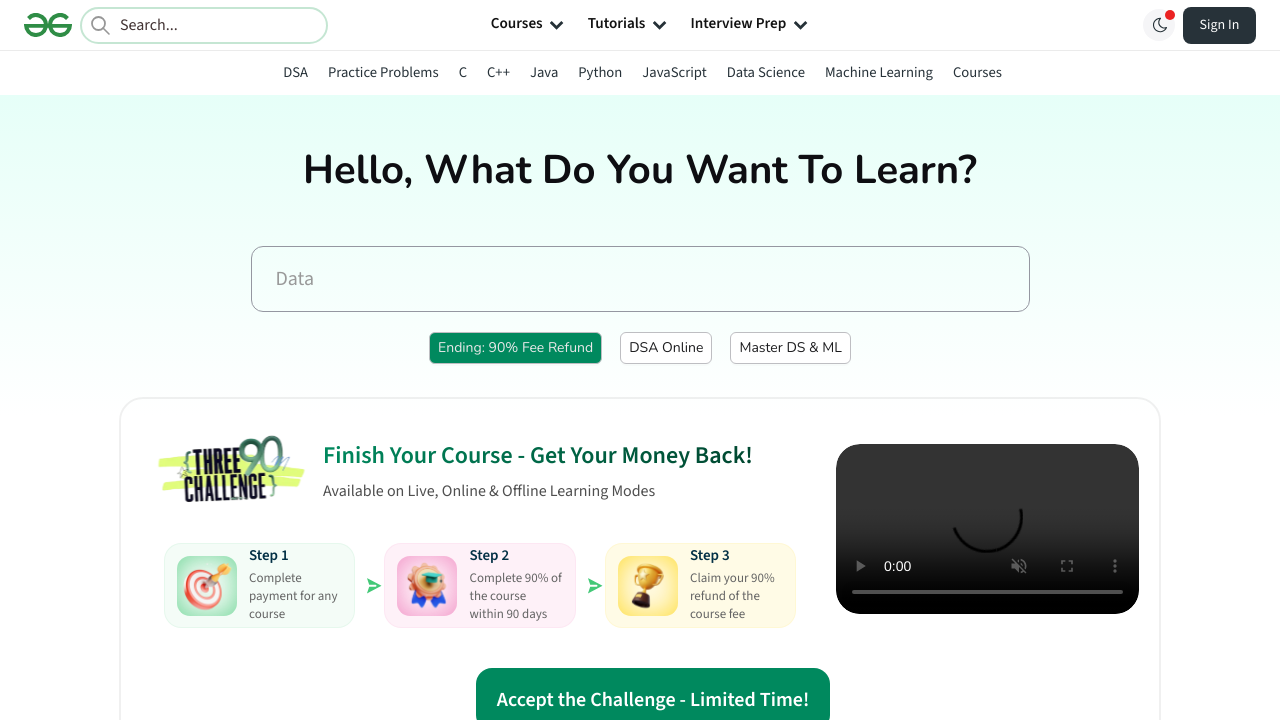

Waited for Courses link to be present on the page
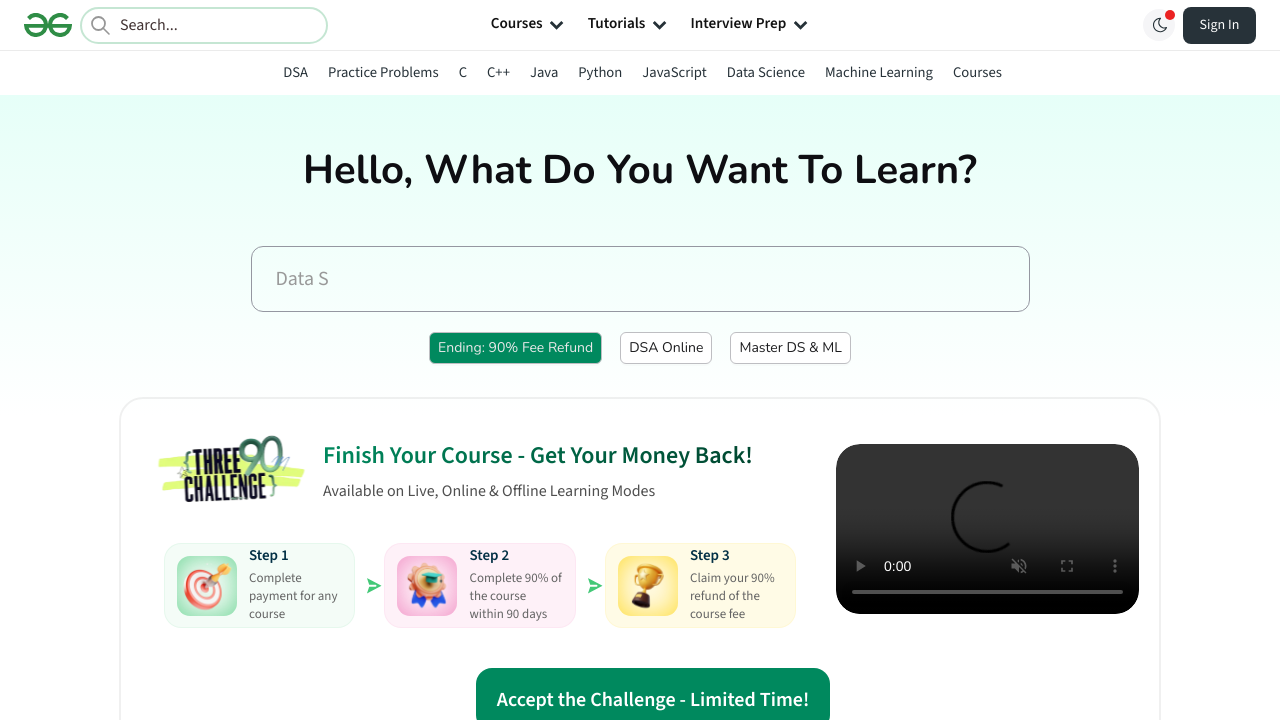

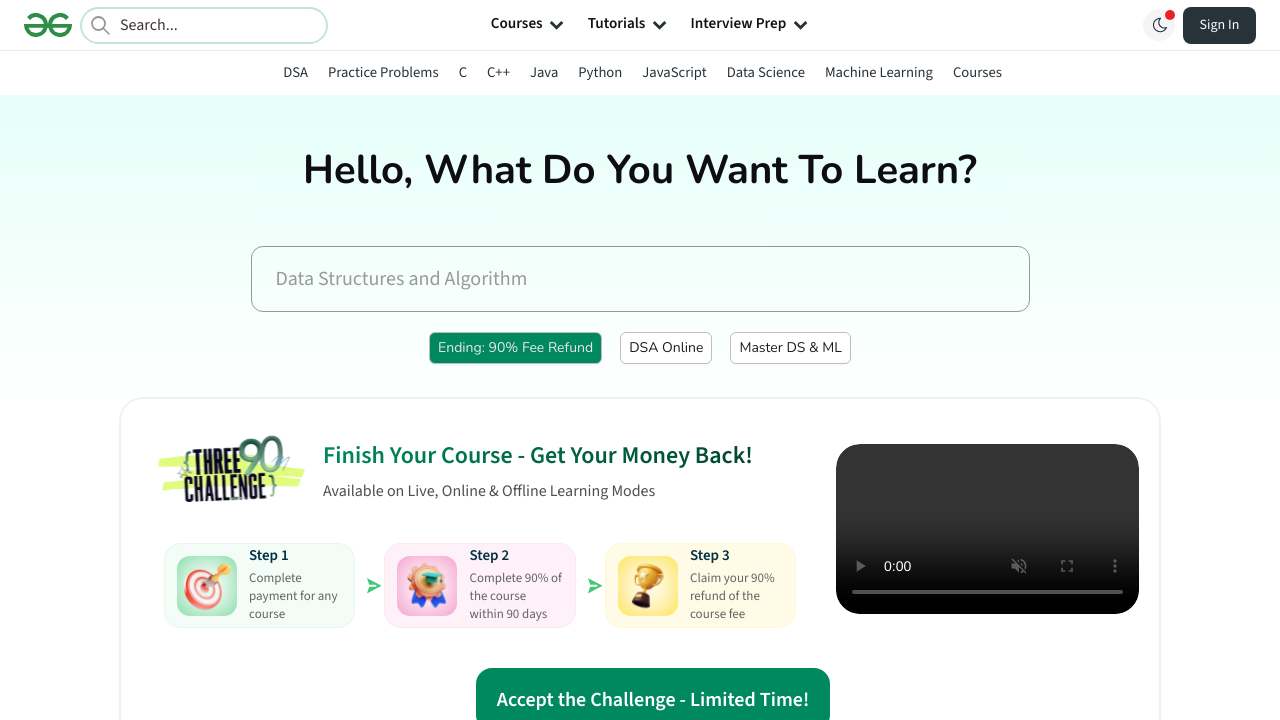